Tests a student registration form by filling in personal details including name, email, gender, phone number, date of birth, subjects, hobbies, state and city, then verifies the submitted data appears correctly in a confirmation modal.

Starting URL: https://demoqa.com/automation-practice-form

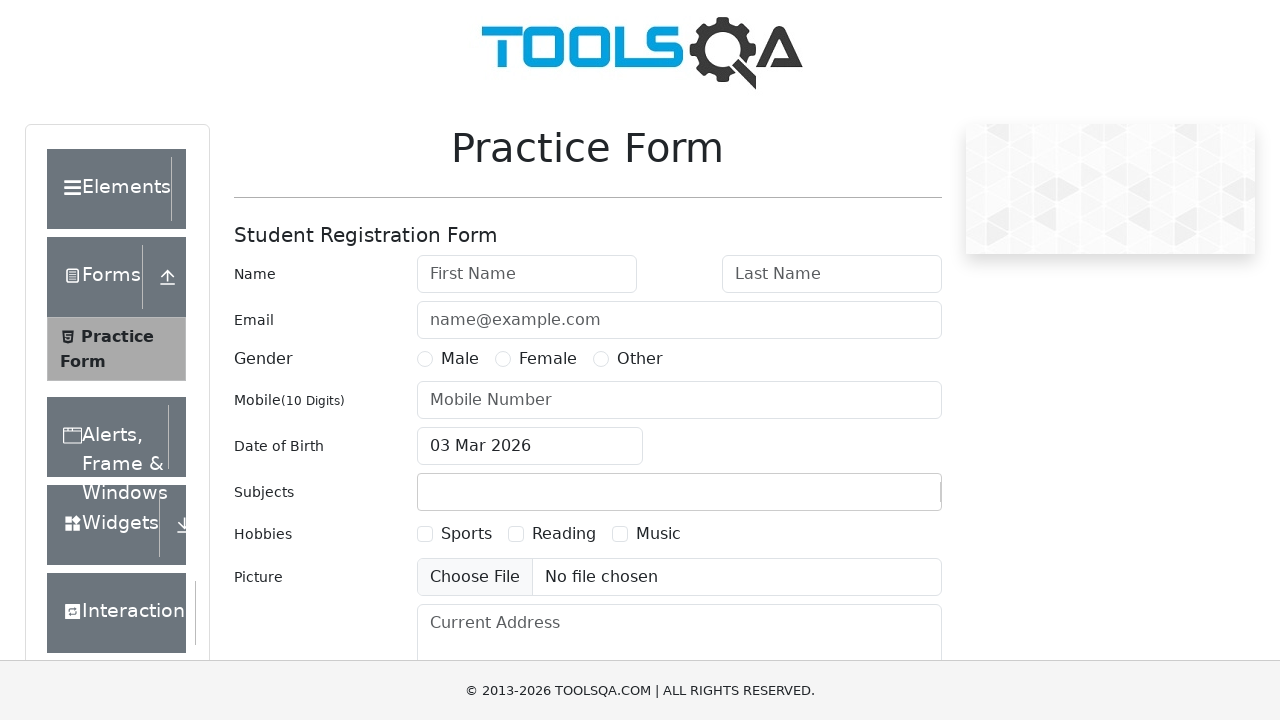

Filled first name field with 'Alexandria' on #firstName
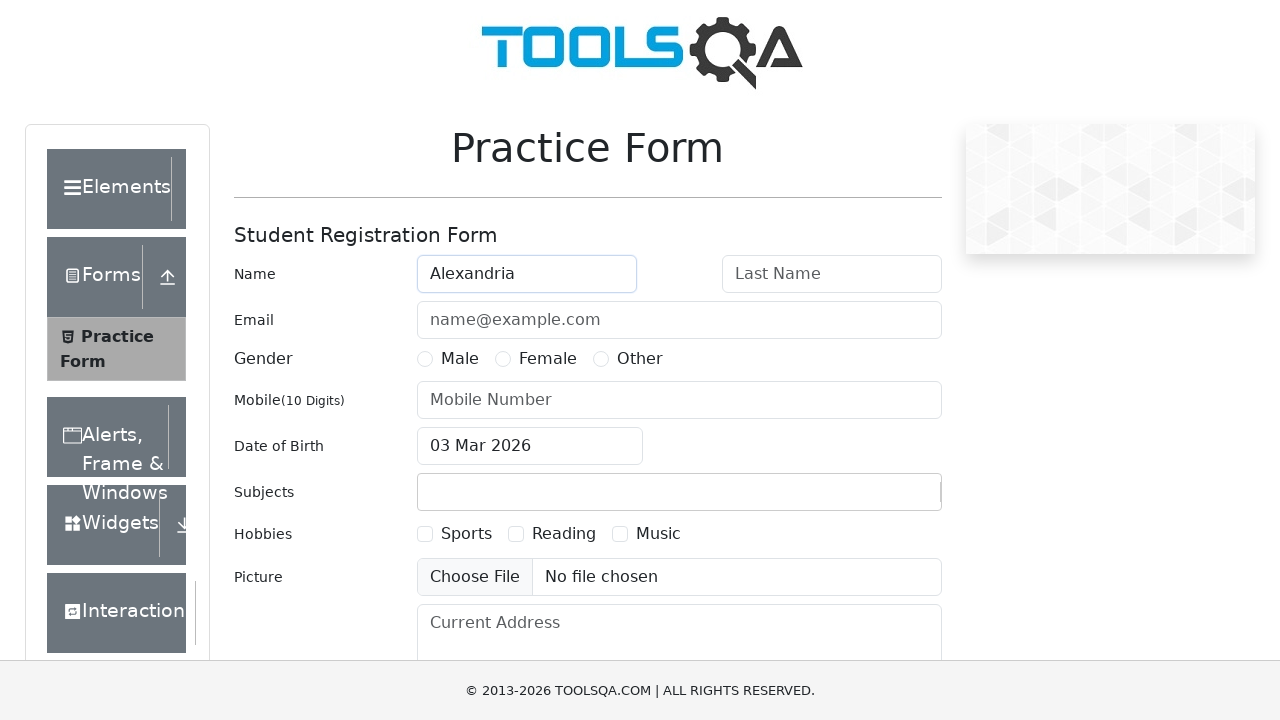

Filled last name field with 'Țurcanu' on #lastName
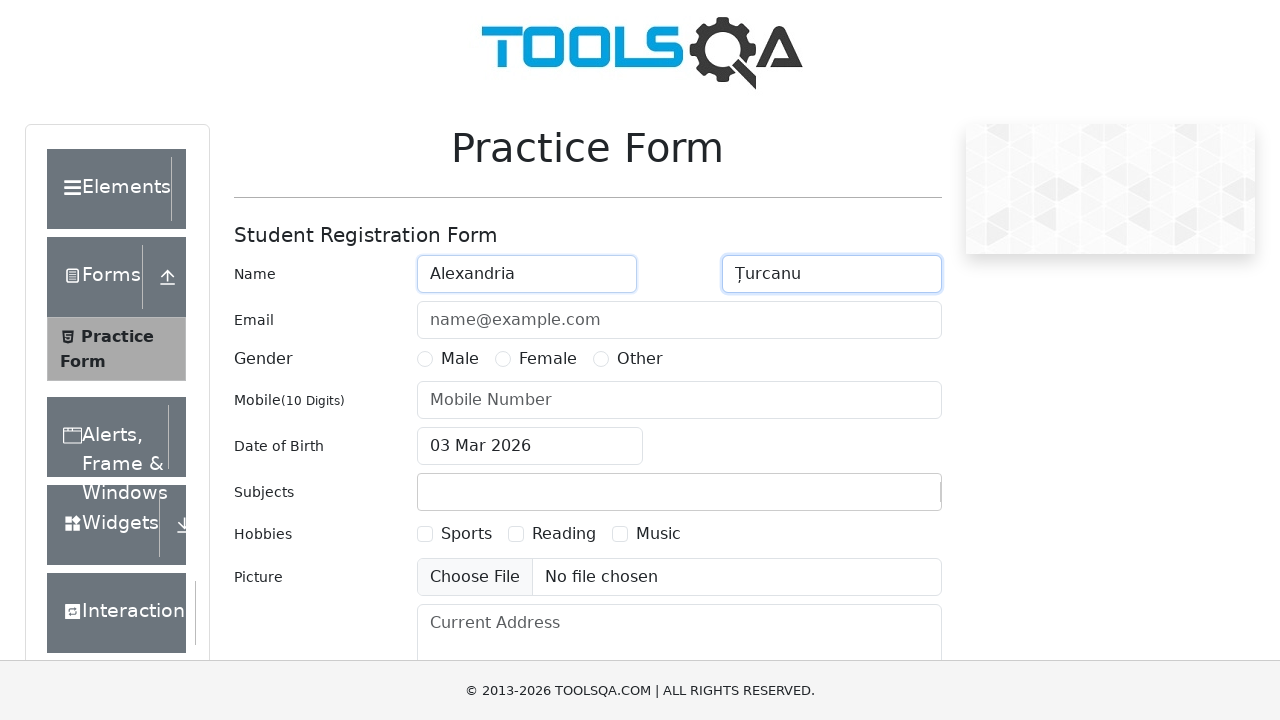

Filled email field with 'alexandriaturcanu@gmail.com' on #userEmail
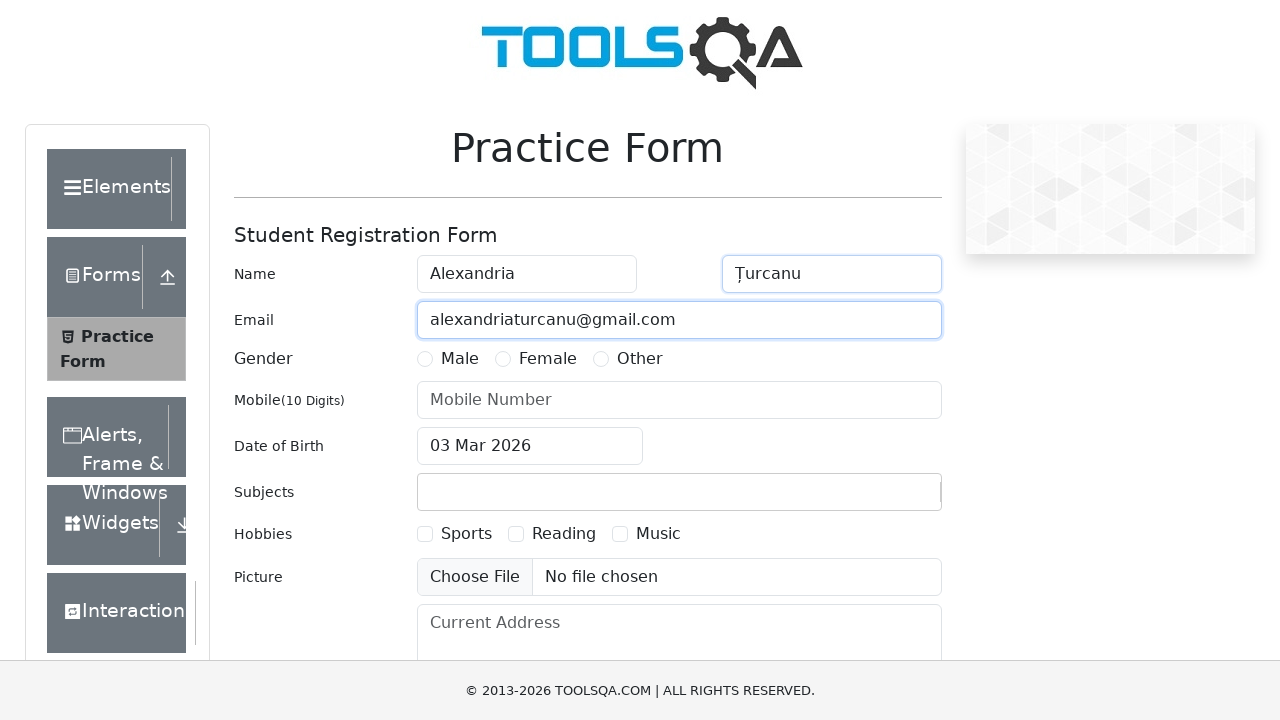

Selected Female gender option at (548, 359) on label[for='gender-radio-2']
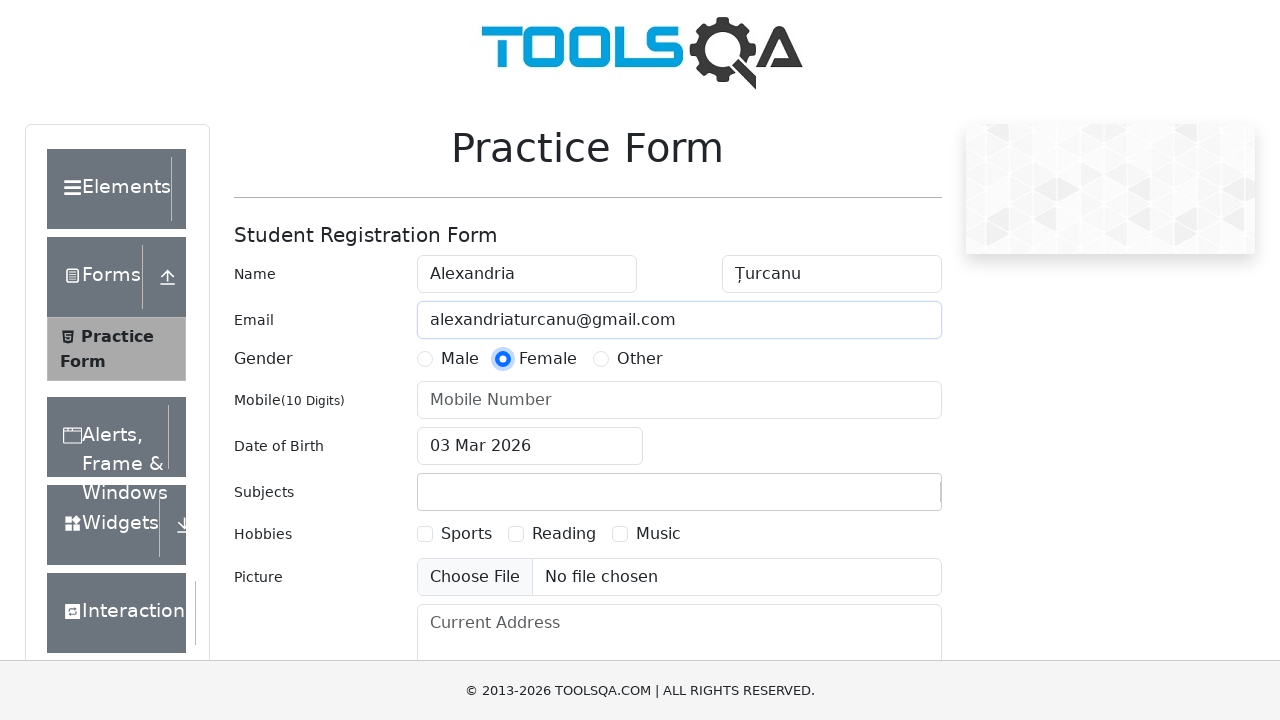

Filled mobile number field with '0672269811' on #userNumber
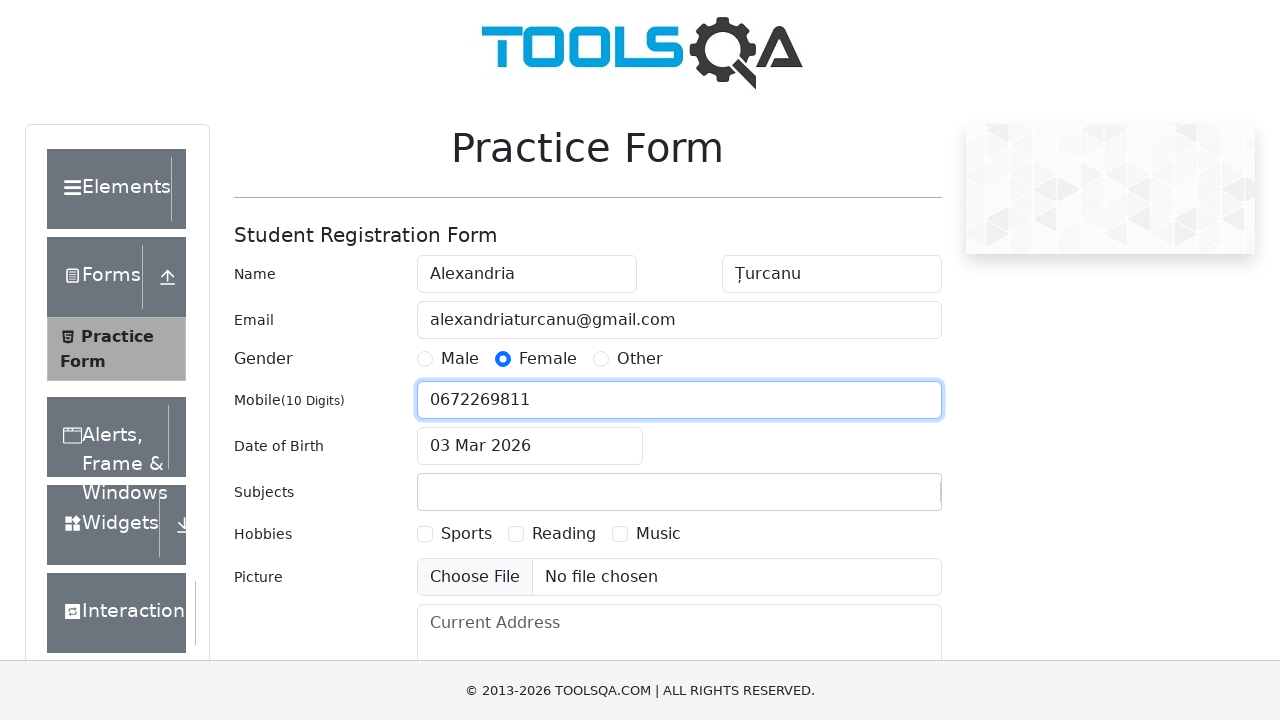

Clicked date of birth input to open date picker at (530, 446) on #dateOfBirthInput
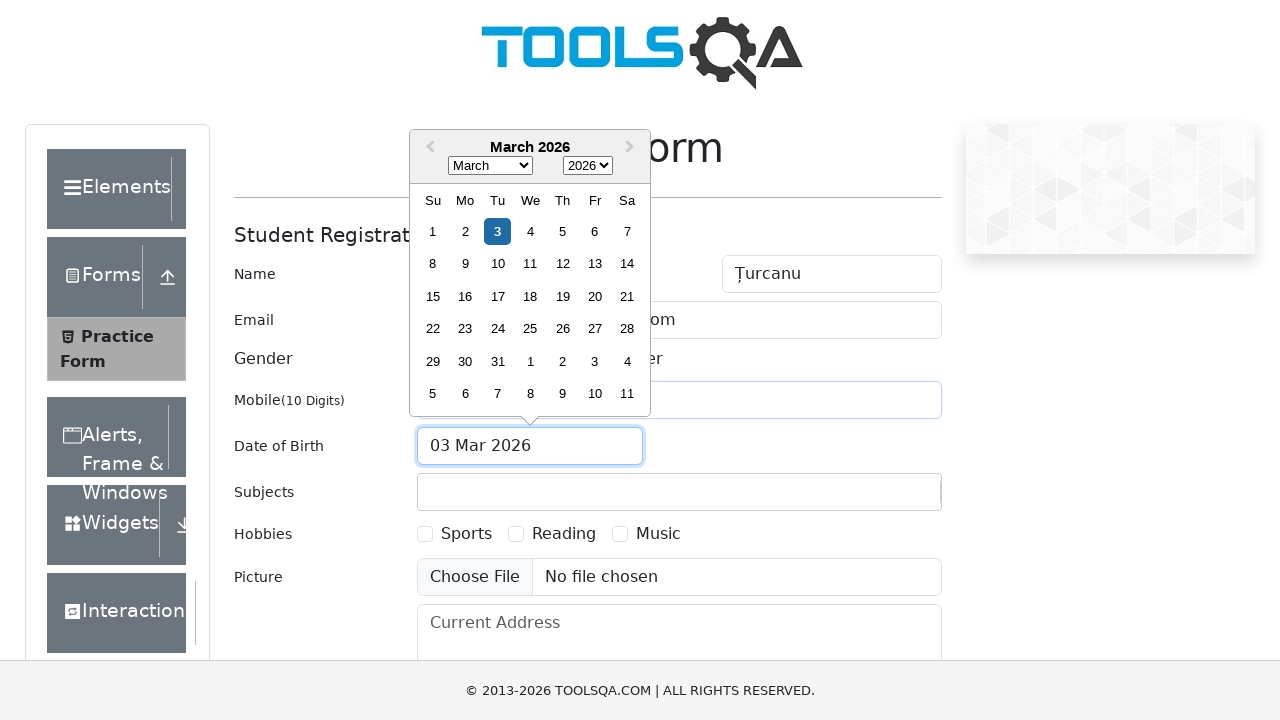

Selected January in date picker on .react-datepicker__month-select
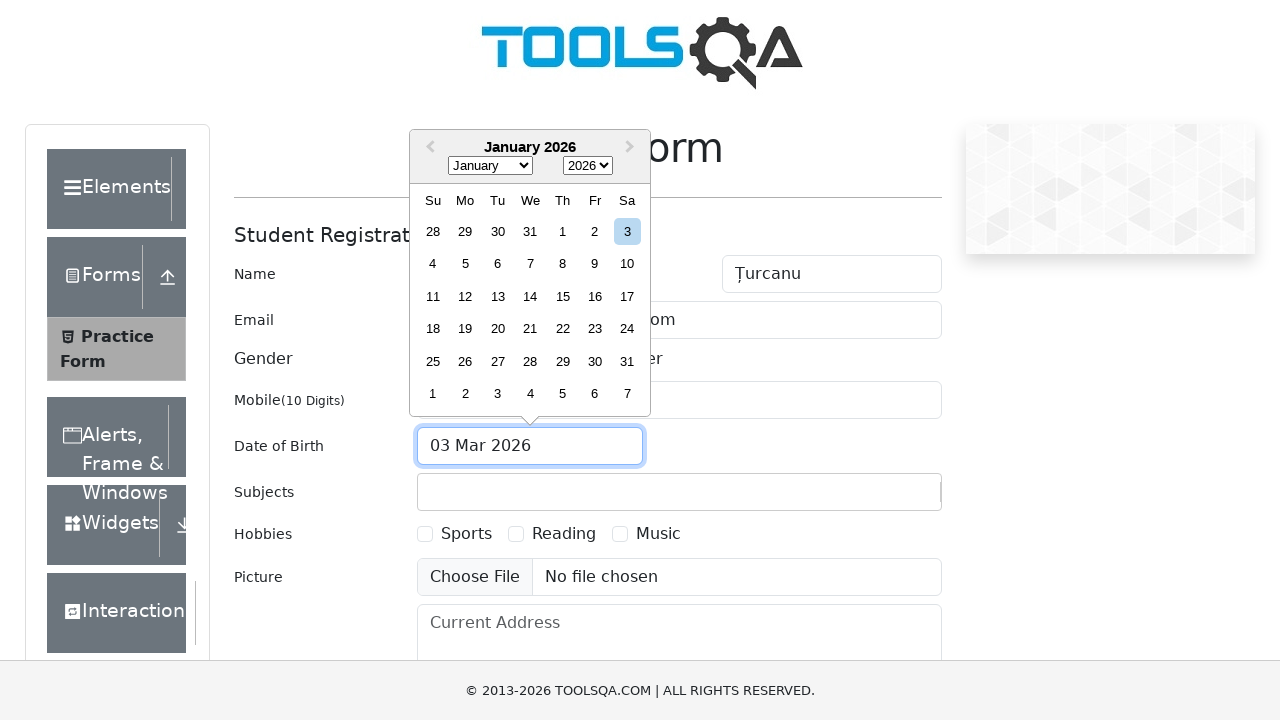

Selected year 2007 in date picker on .react-datepicker__year-select
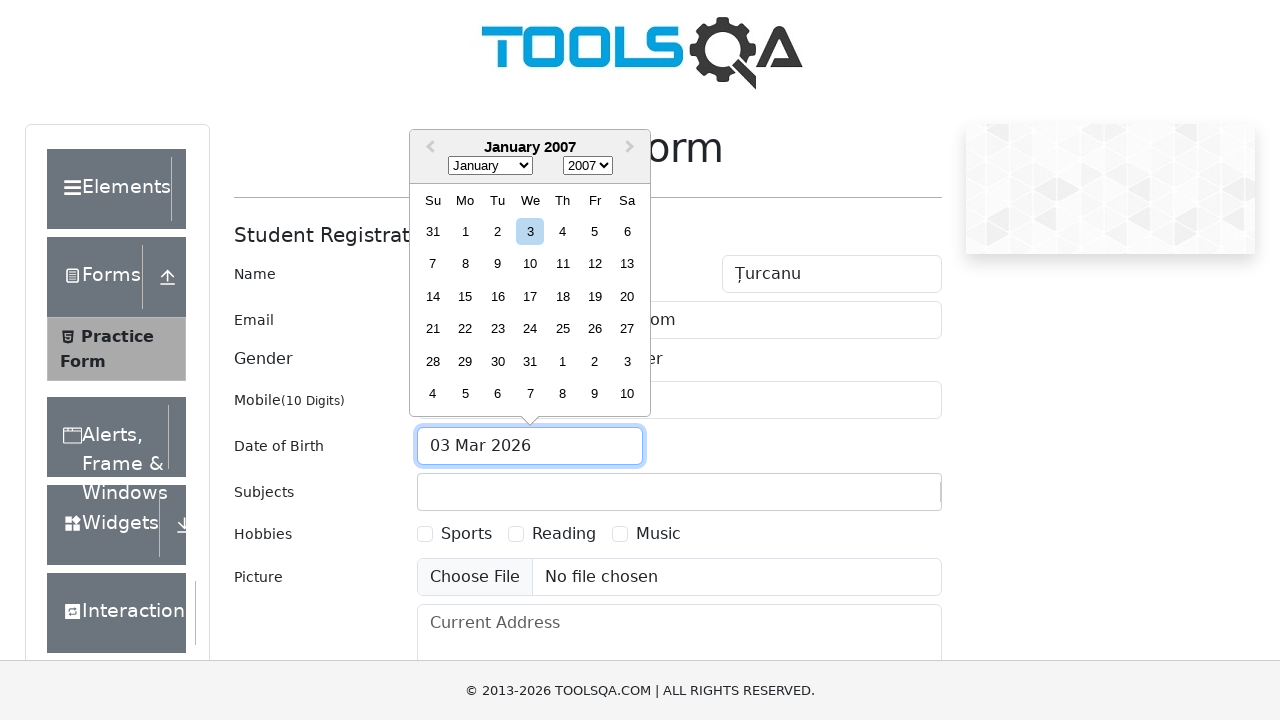

Selected 31st day in date picker at (433, 231) on .react-datepicker__day--031
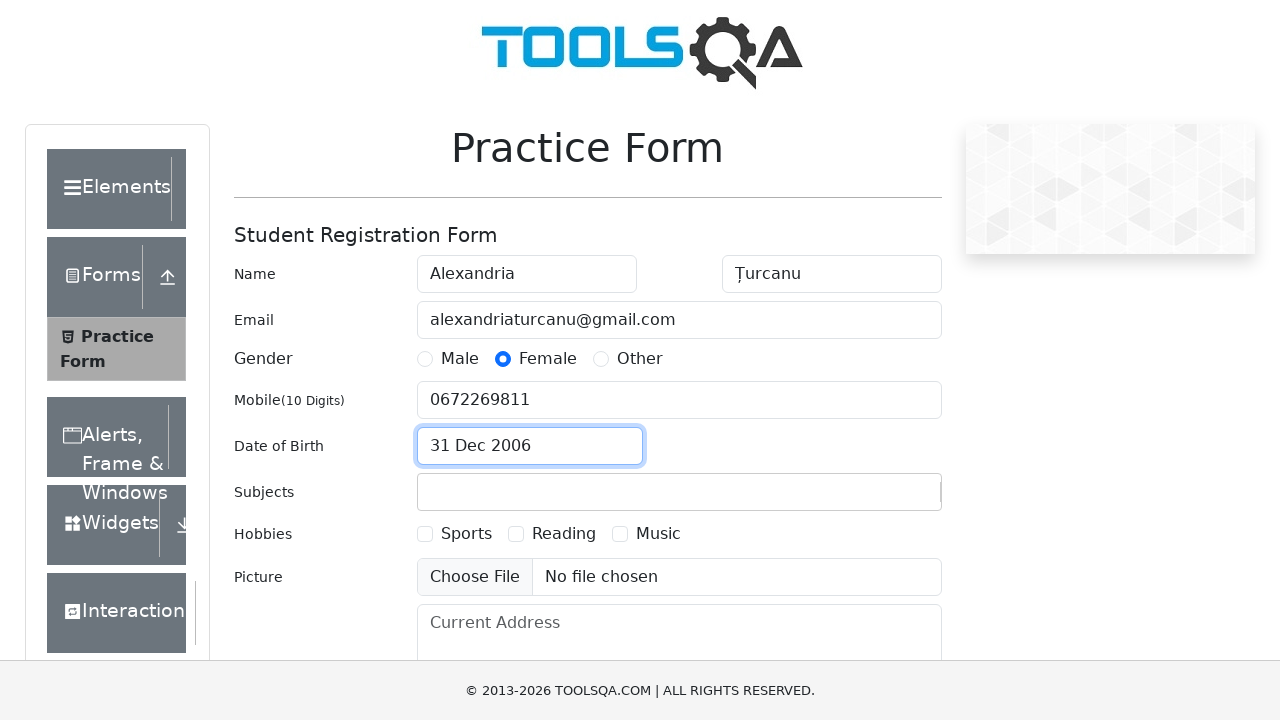

Filled subjects input with 'Maths' on #subjectsInput
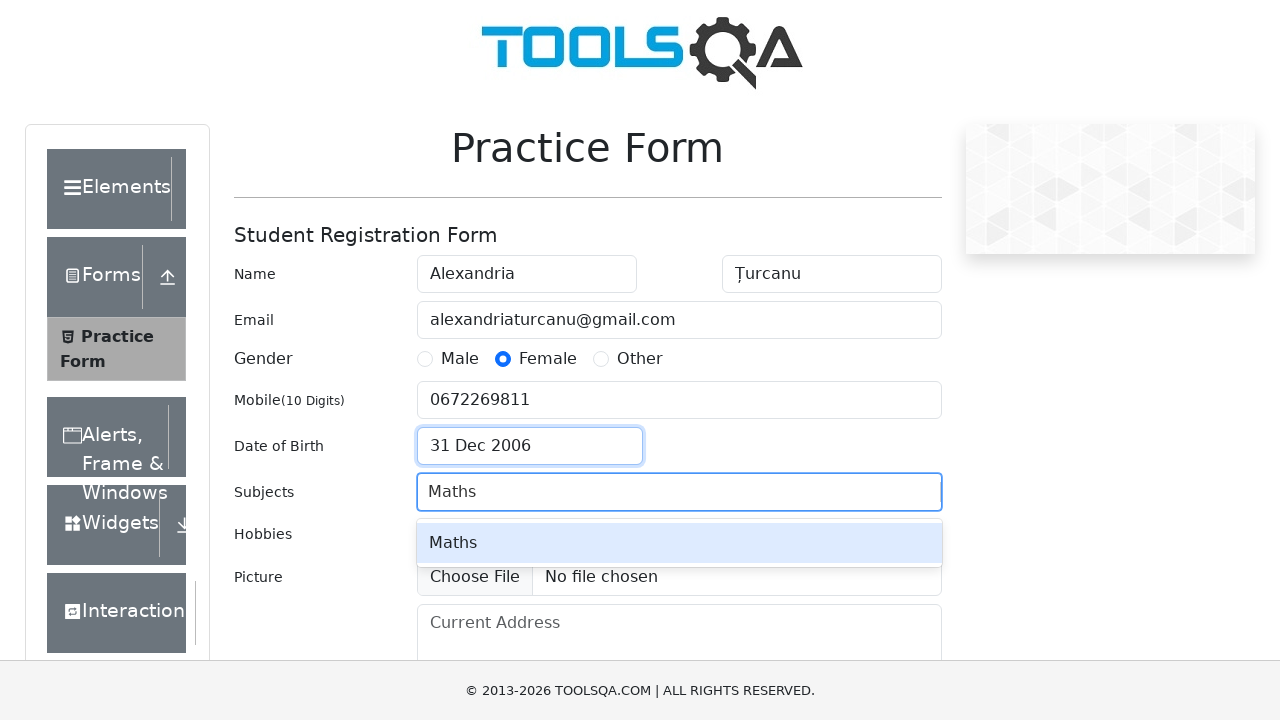

Pressed Enter to add Maths subject
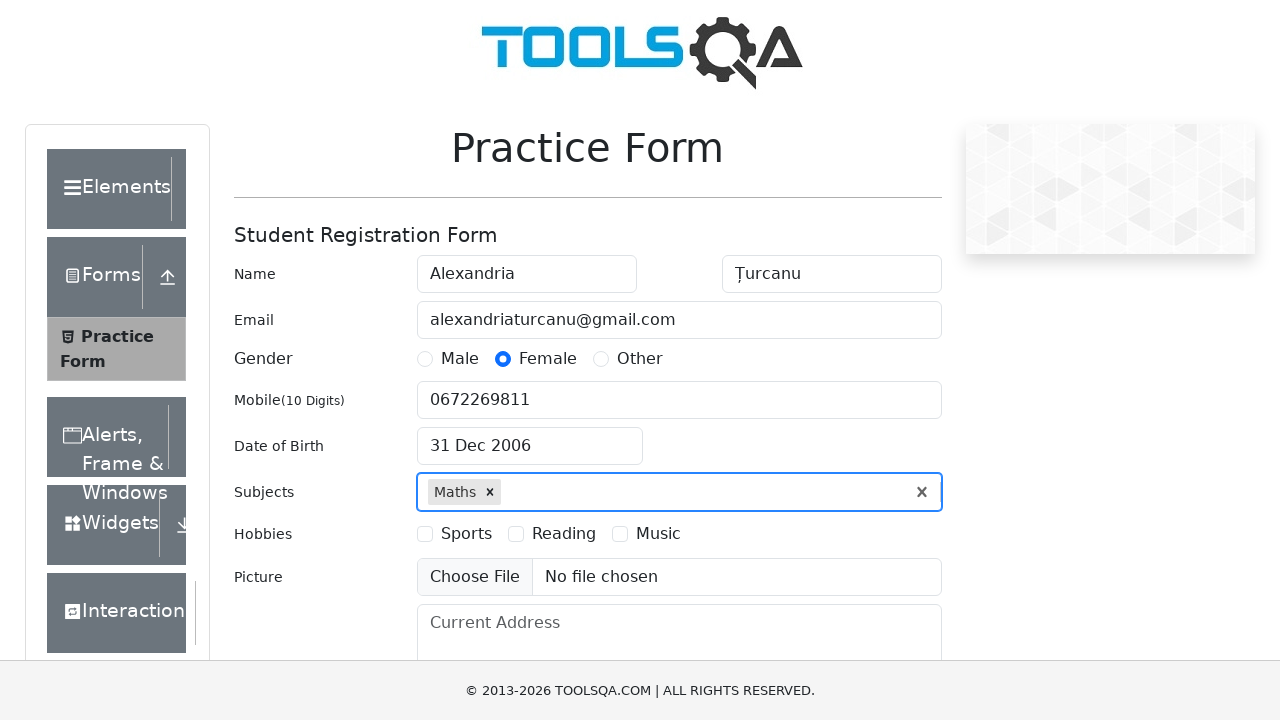

Filled subjects input with 'English' on #subjectsInput
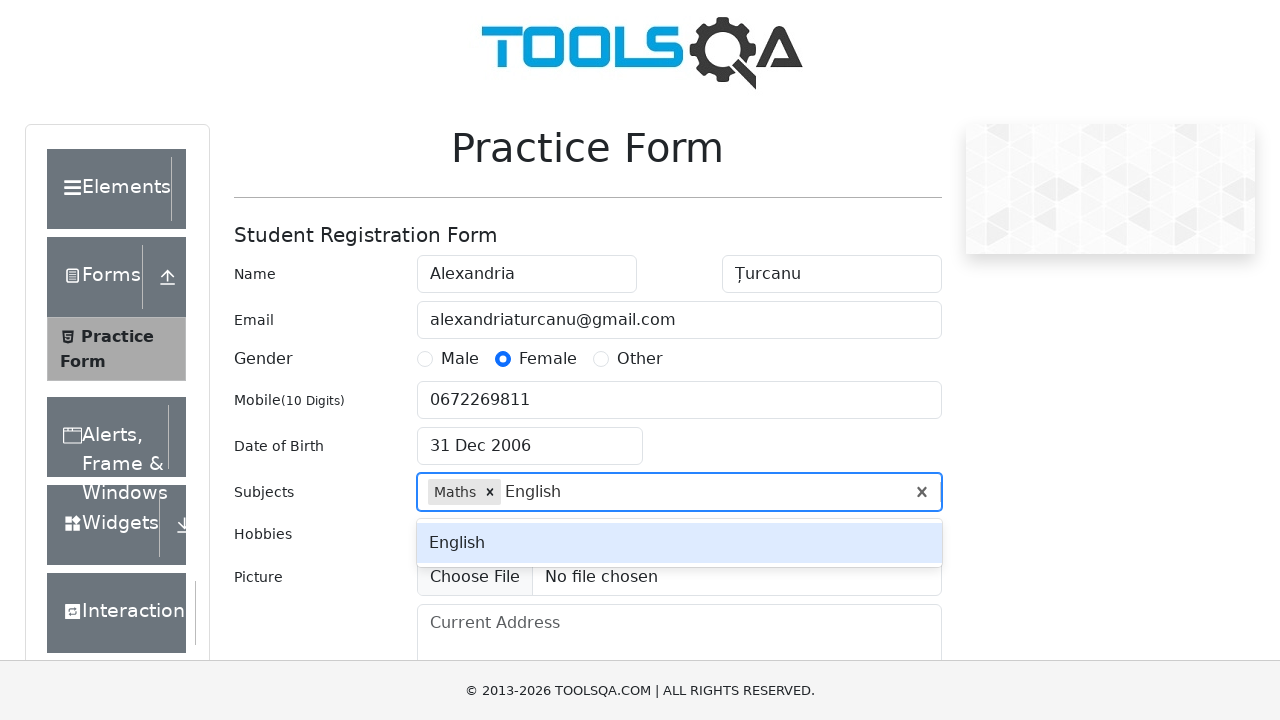

Pressed Enter to add English subject
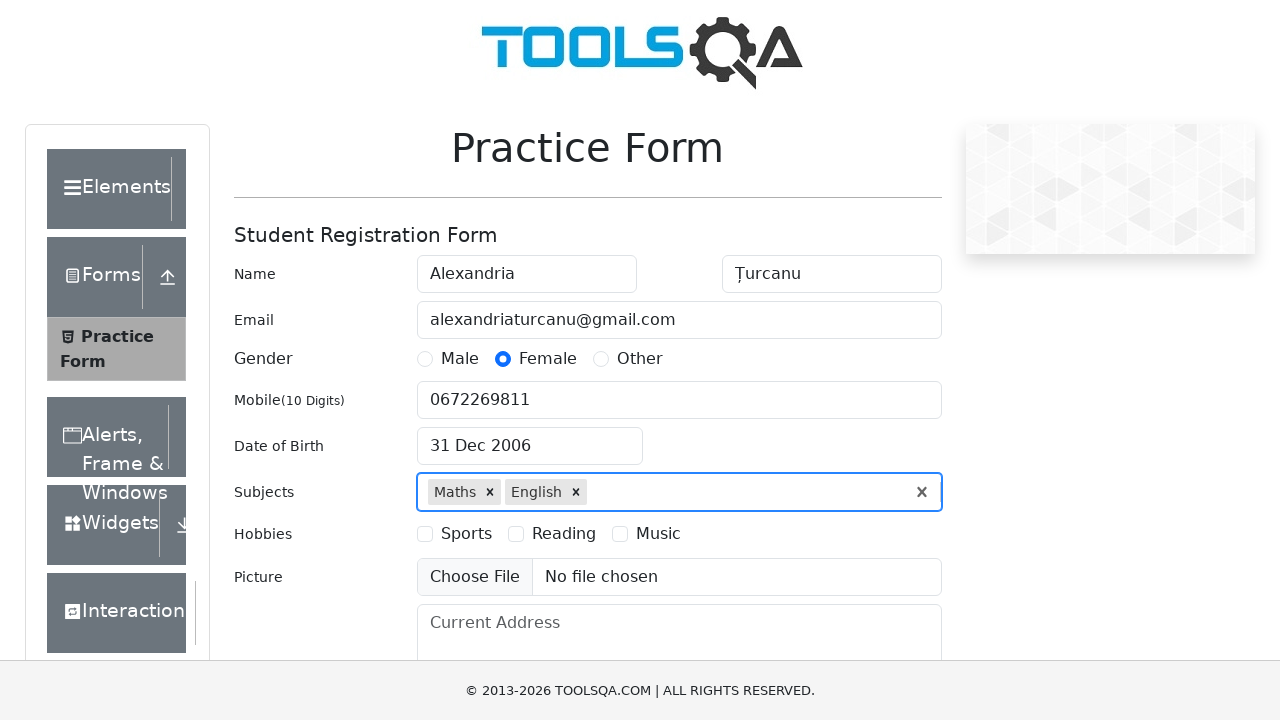

Selected Sports hobby at (466, 534) on label[for='hobbies-checkbox-1']
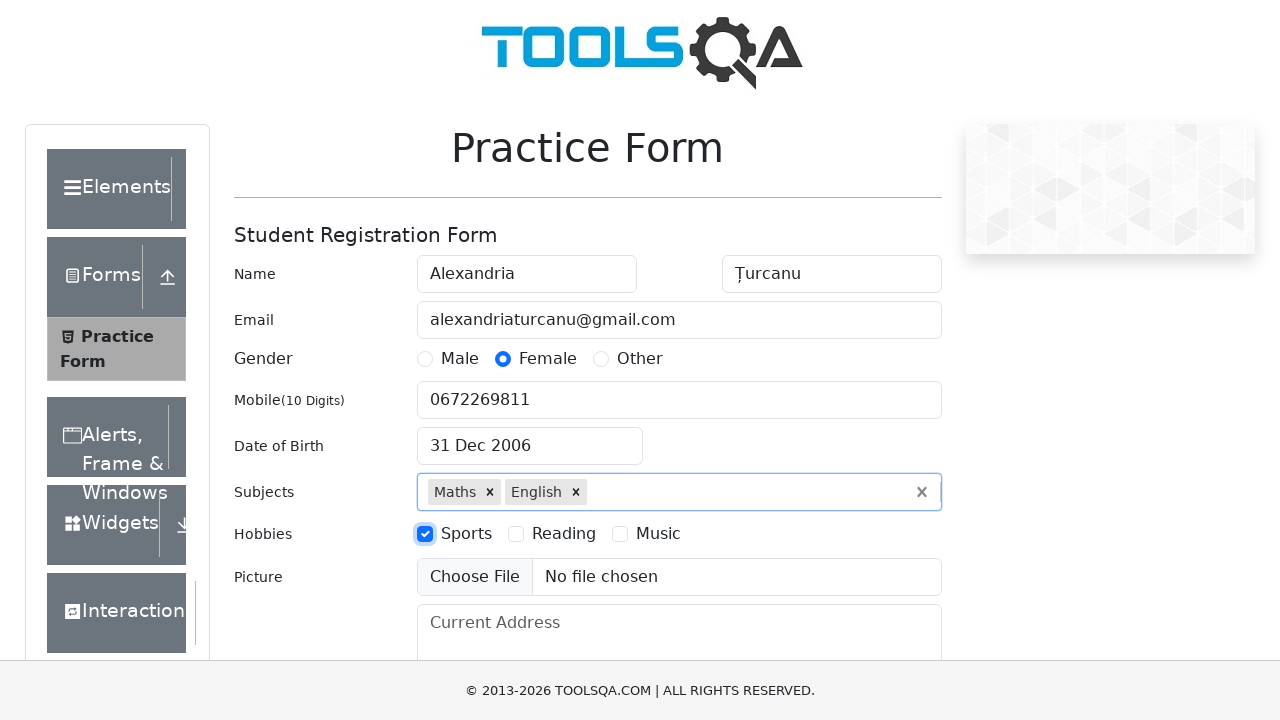

Selected Music hobby at (658, 534) on label[for='hobbies-checkbox-3']
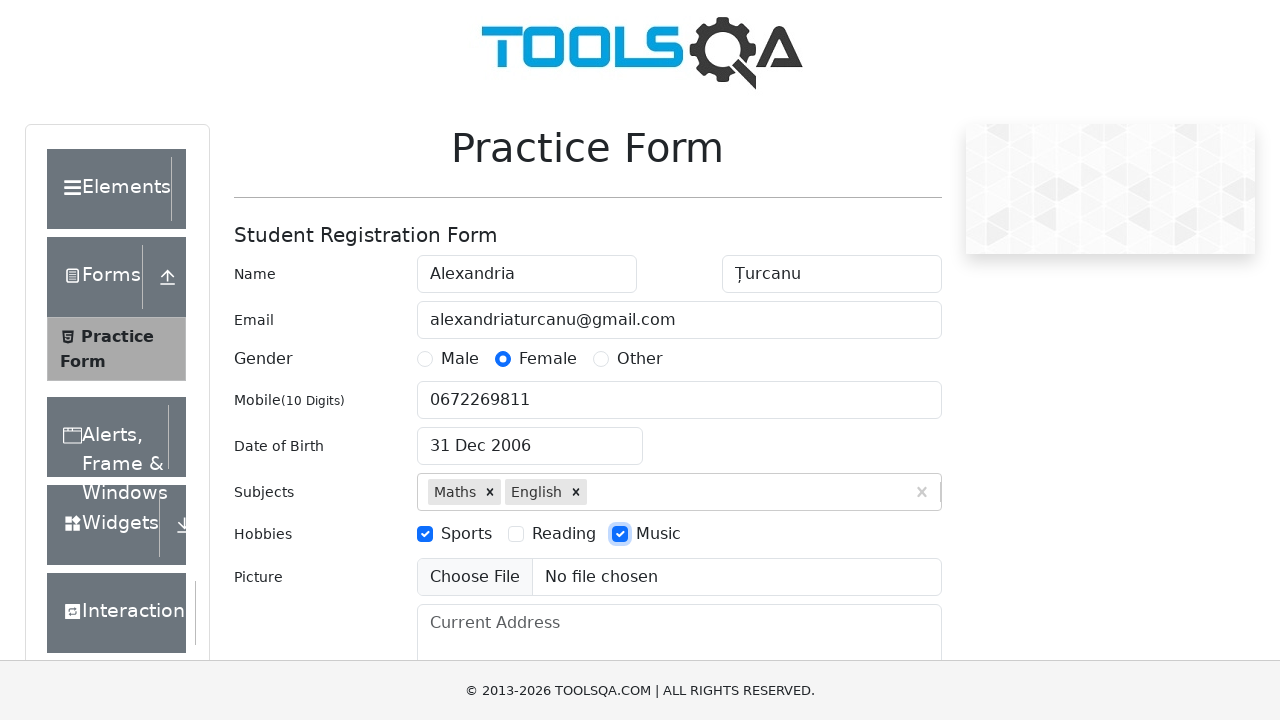

Scrolled down 300 pixels to reveal state dropdown
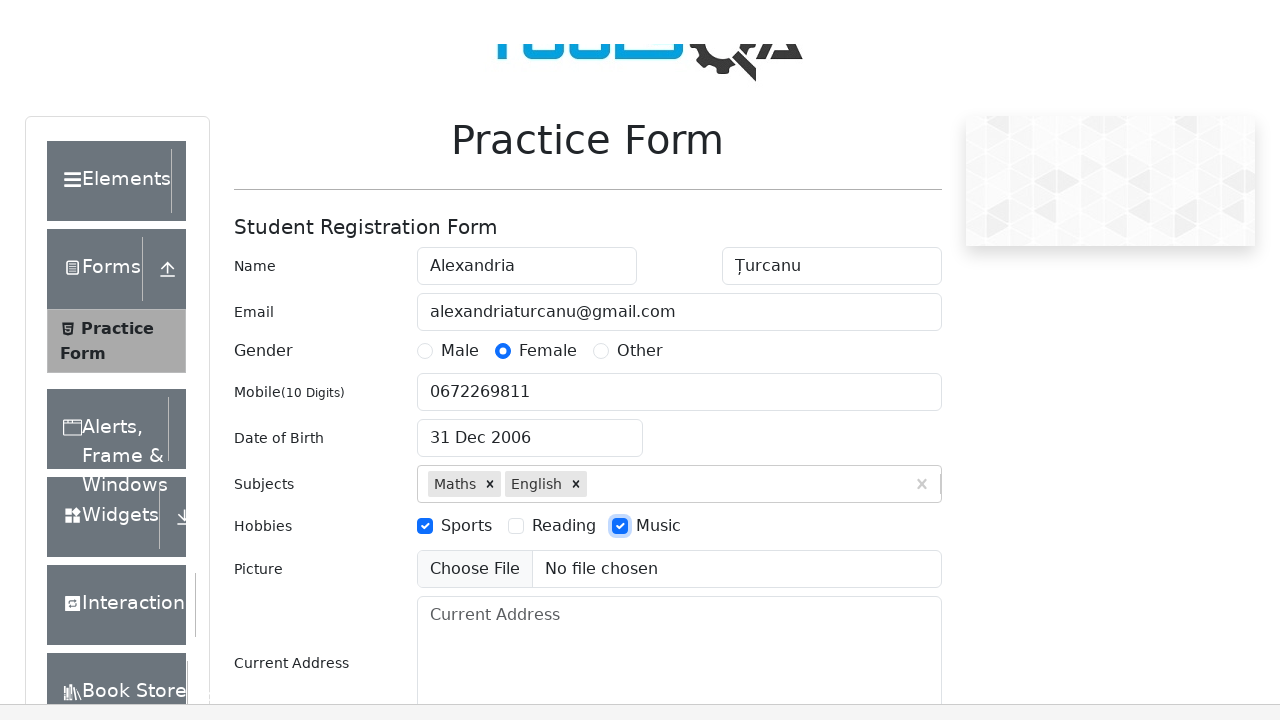

Clicked state dropdown to open it at (527, 465) on #state
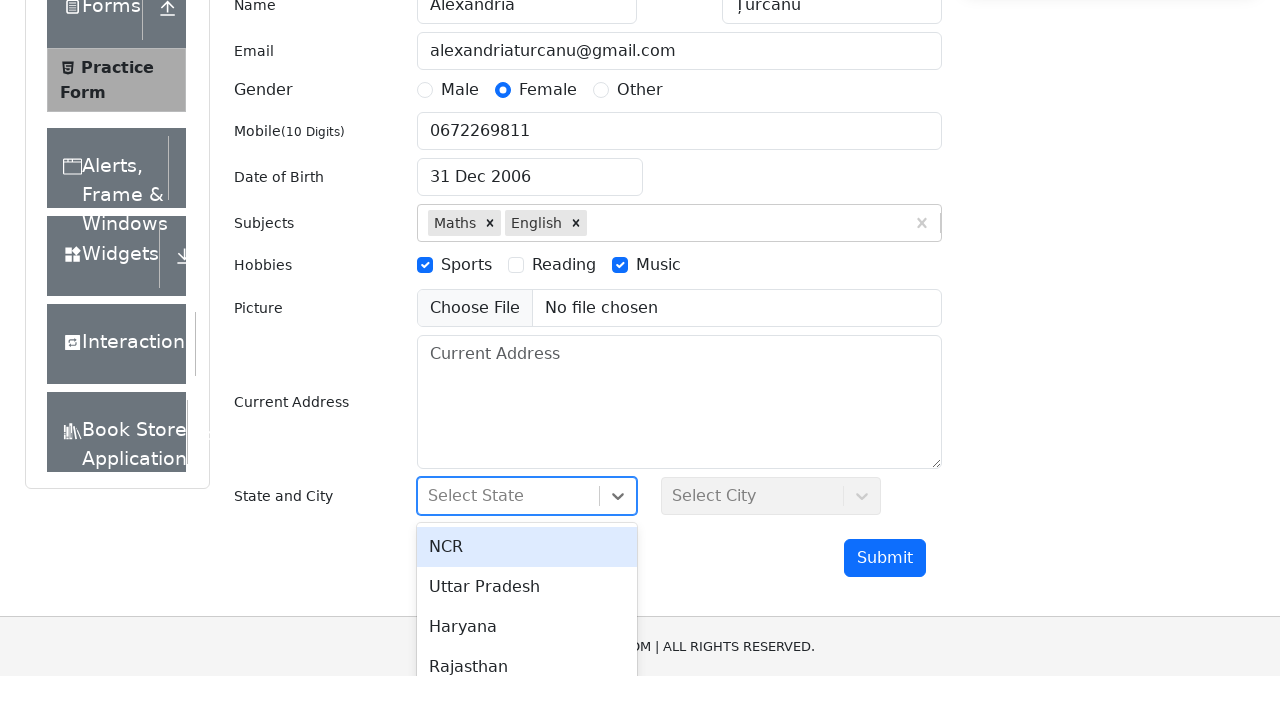

Selected Haryana from state dropdown at (527, 568) on text=Haryana
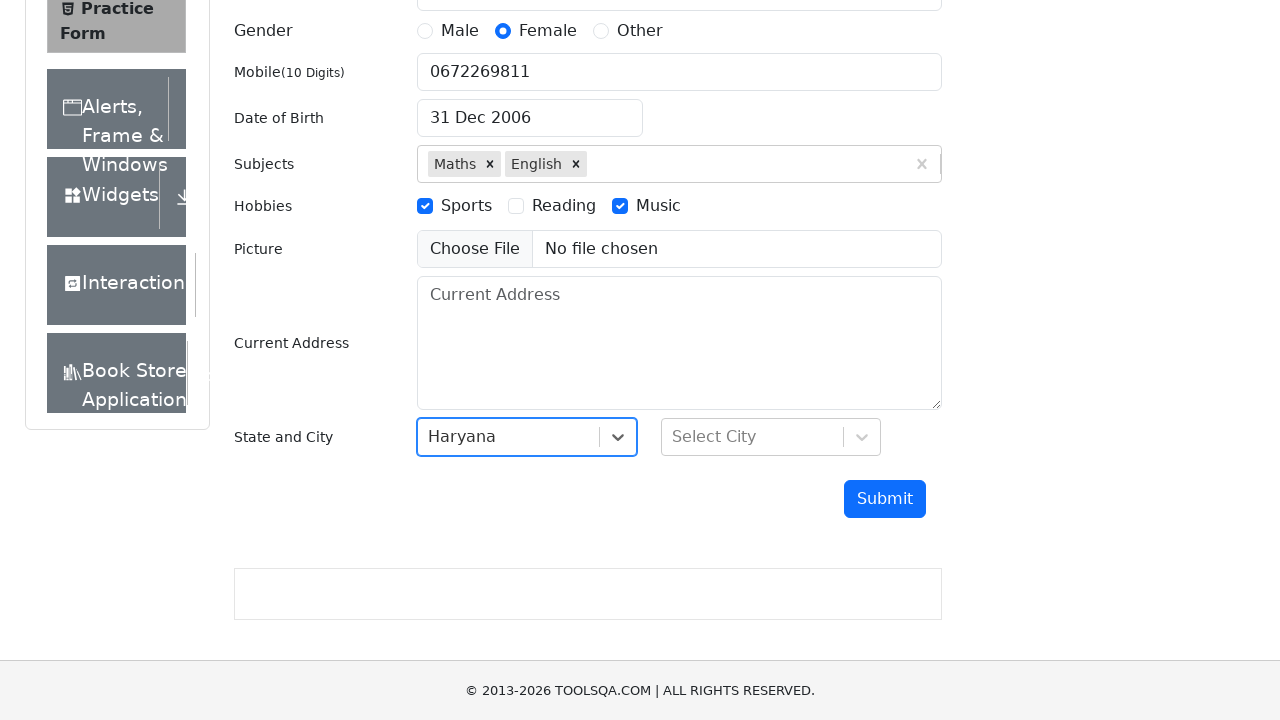

Clicked city dropdown to open it at (771, 437) on #city
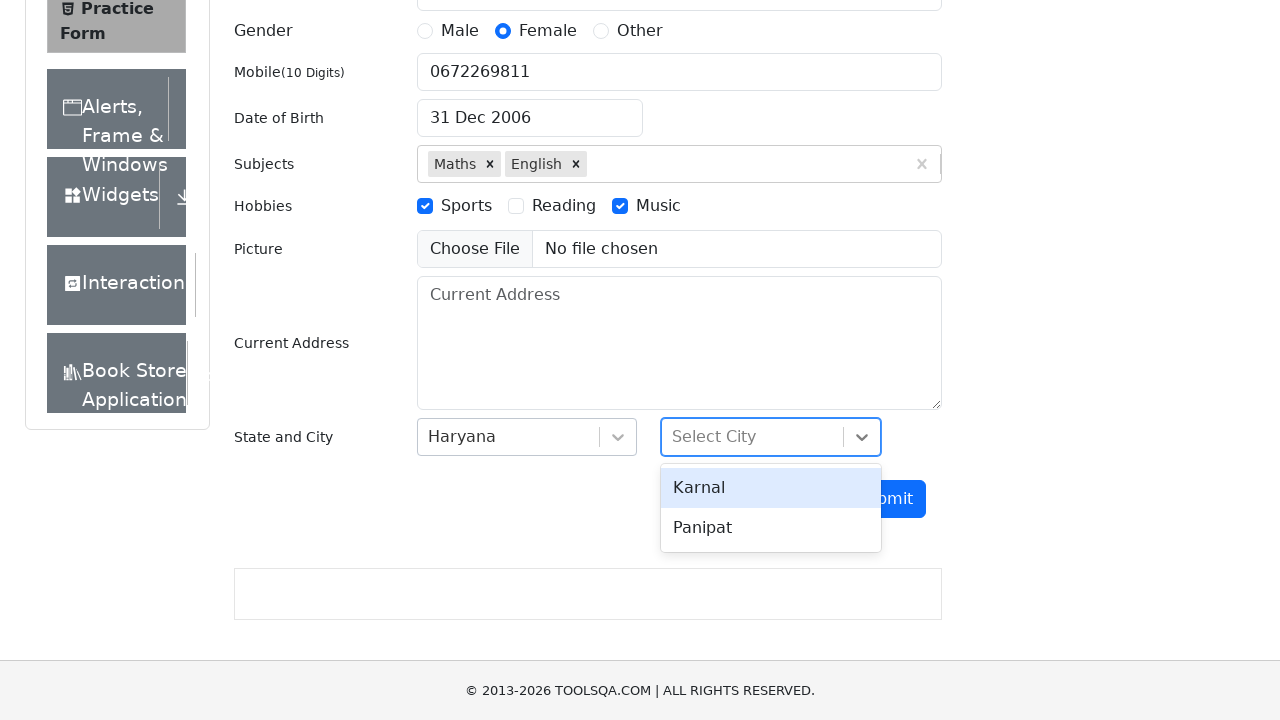

Selected Panipat from city dropdown at (771, 528) on text=Panipat
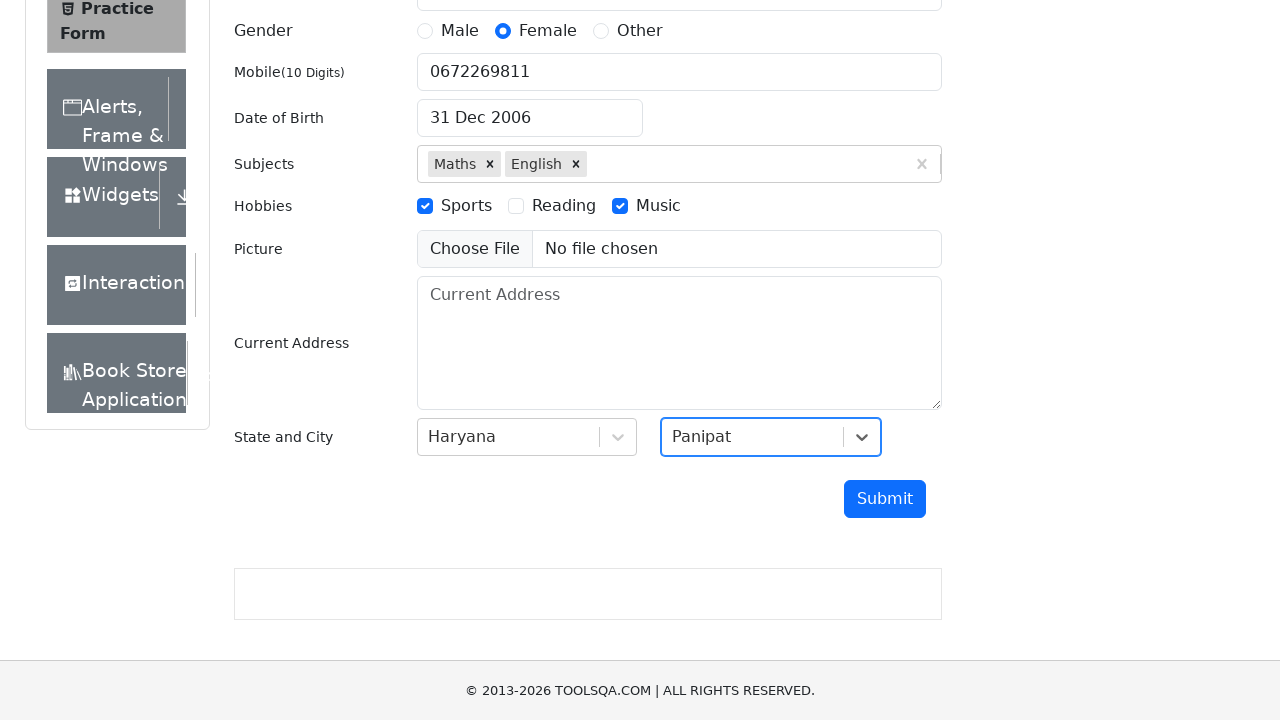

Clicked submit button to submit the registration form at (885, 499) on #submit
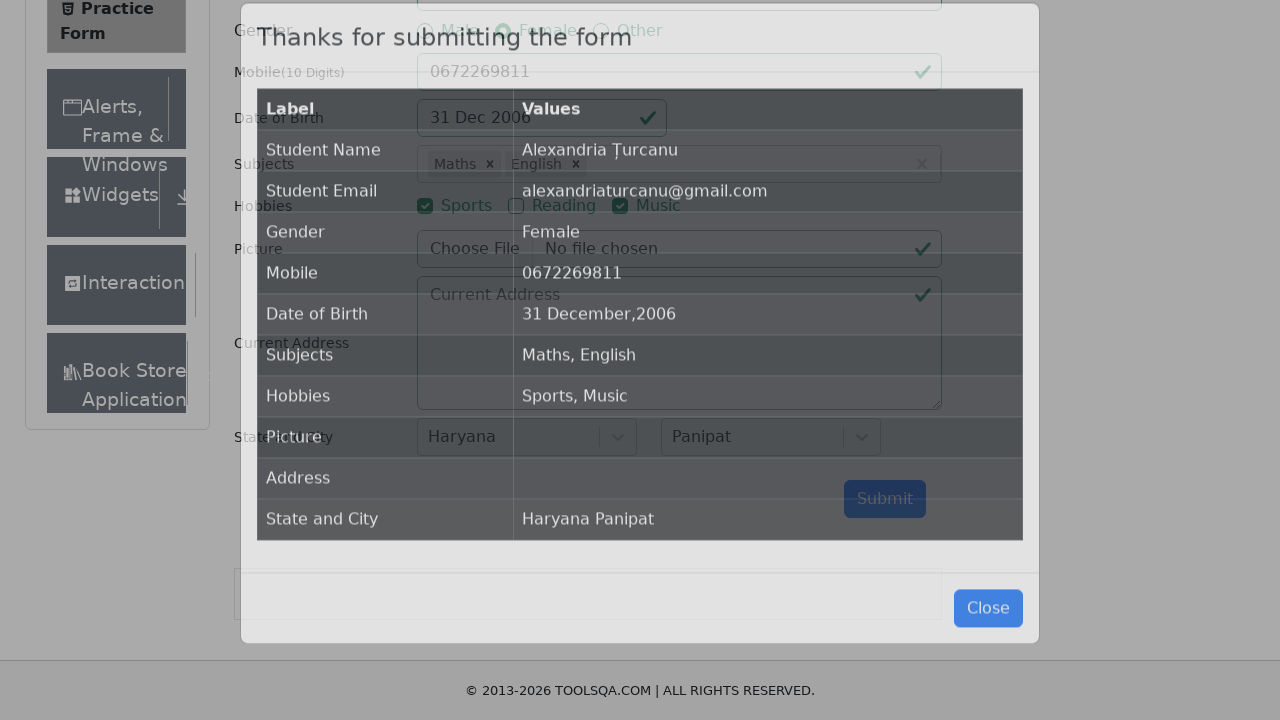

Confirmation modal loaded
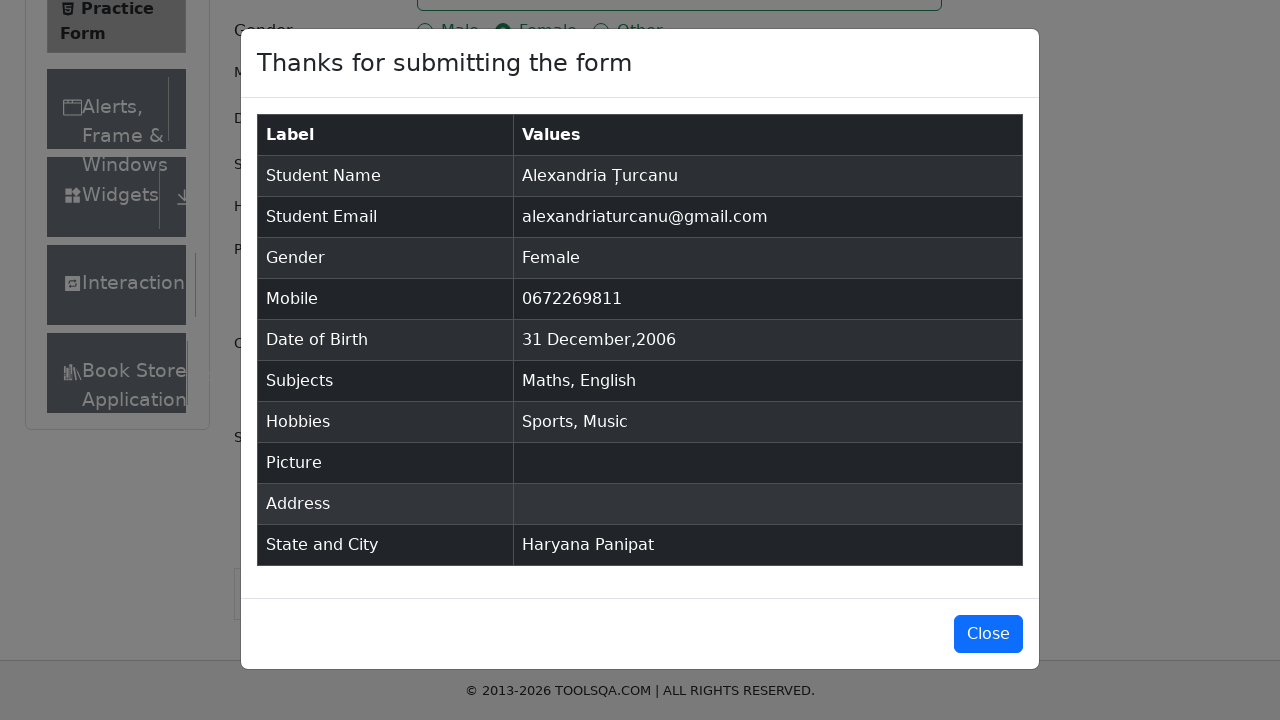

Verified student name 'Alexandria Țurcanu' in confirmation modal
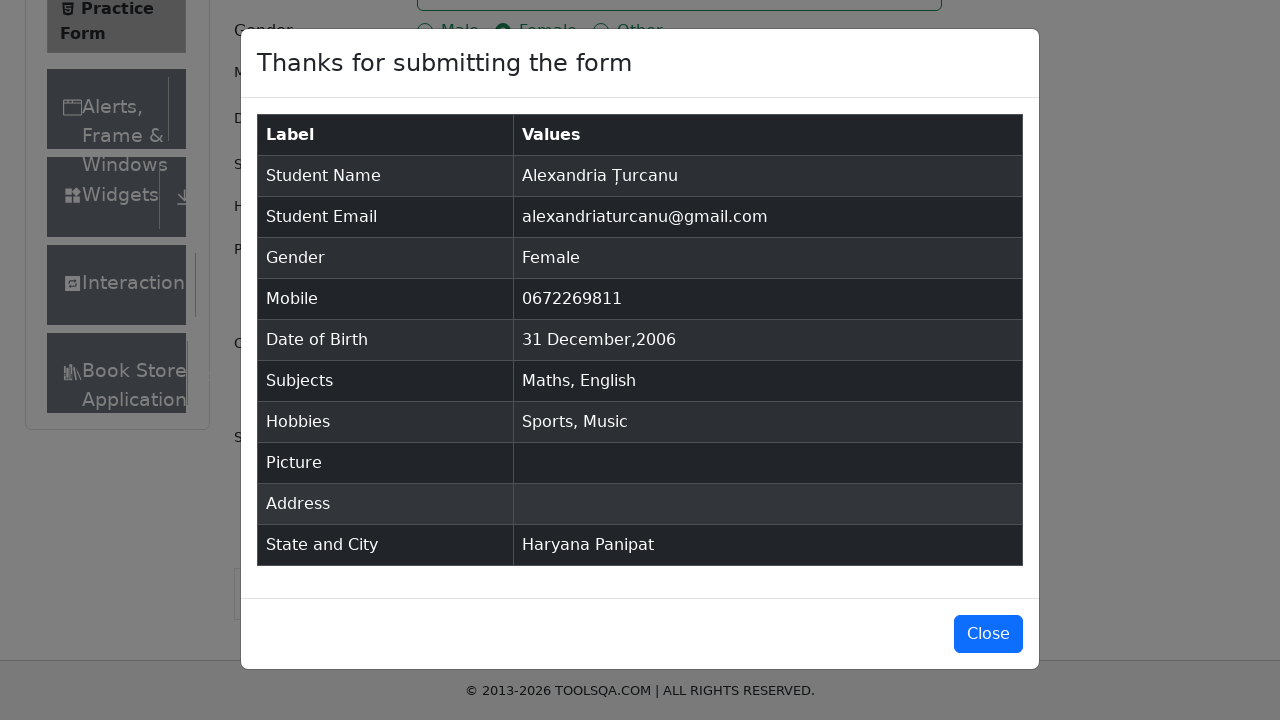

Verified student email 'alexandriaturcanu@gmail.com' in confirmation modal
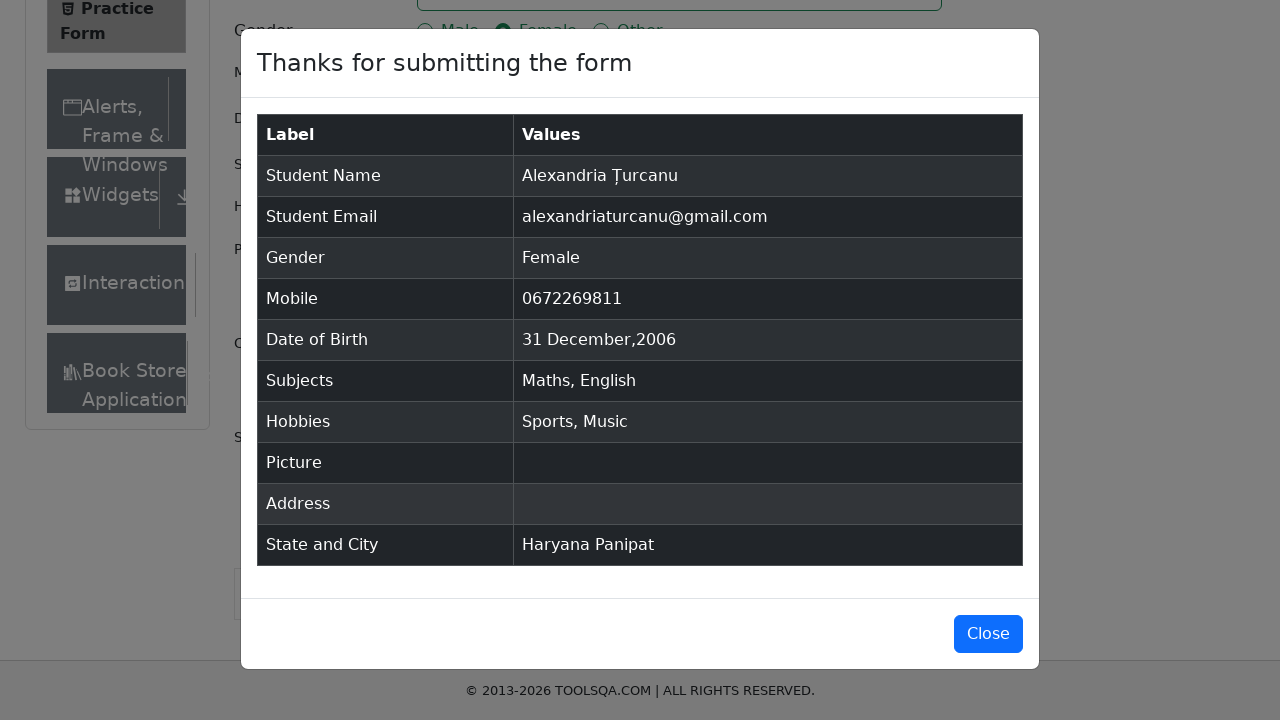

Verified gender 'Female' in confirmation modal
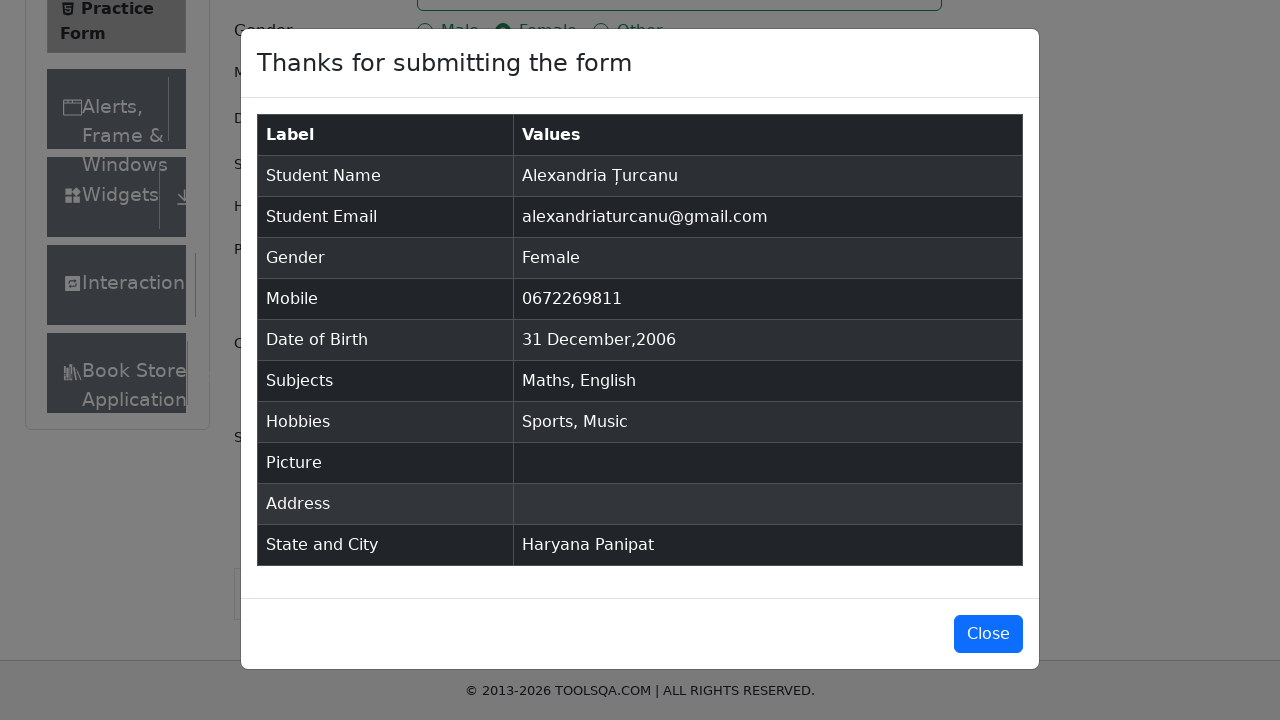

Verified mobile number '0672269811' in confirmation modal
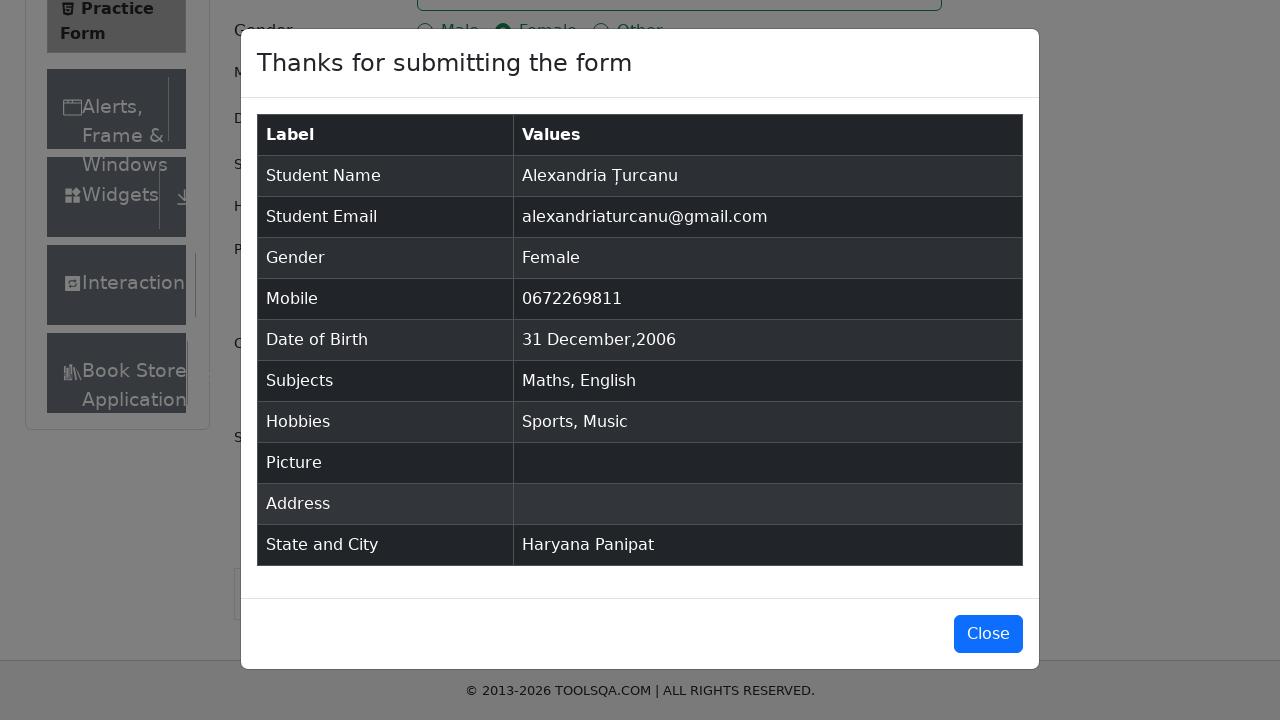

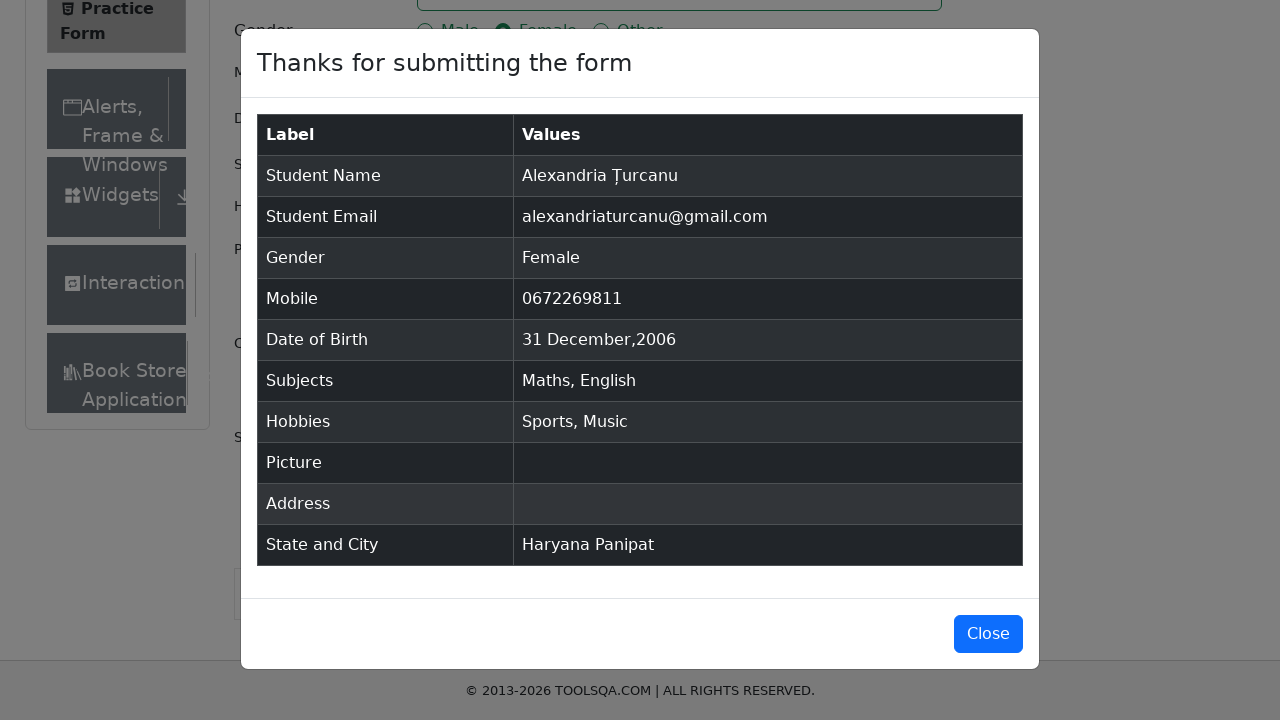